Navigates to Nykaa search results page and waits for product listings to load

Starting URL: https://www.nykaa.com/search/result/?q=vitamin c serum

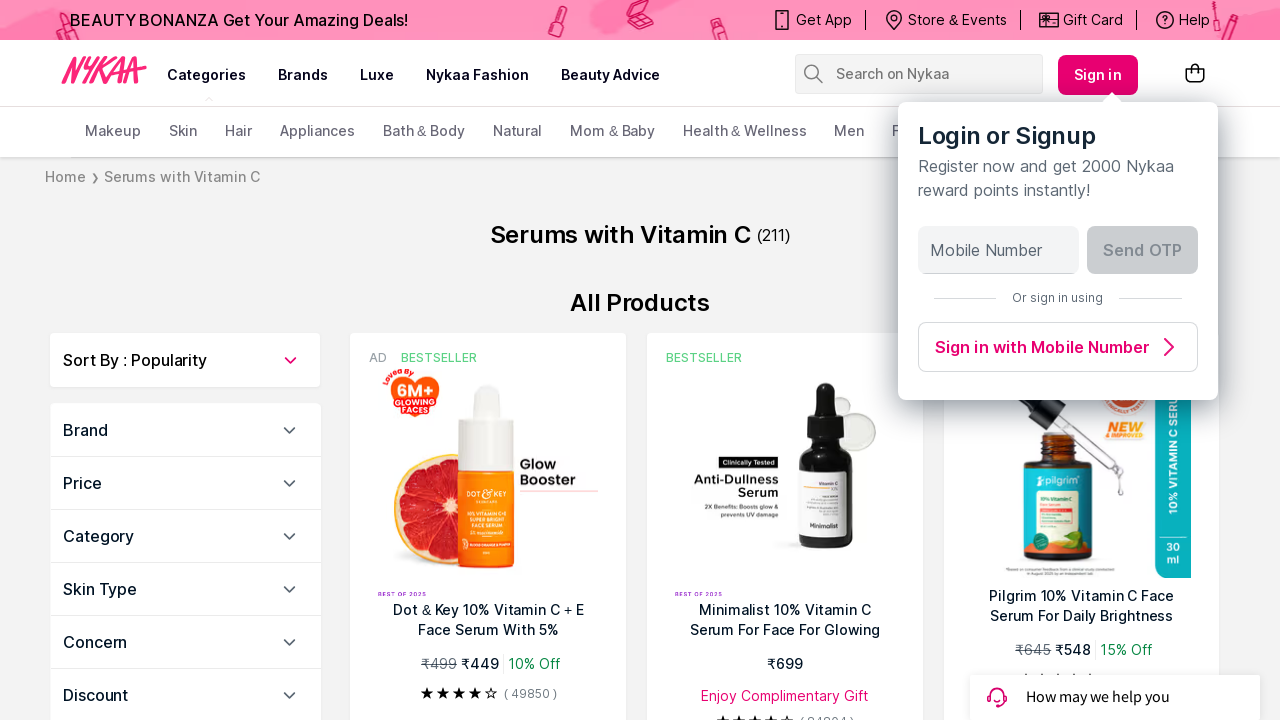

Waited for product listings to load on Nykaa search results page
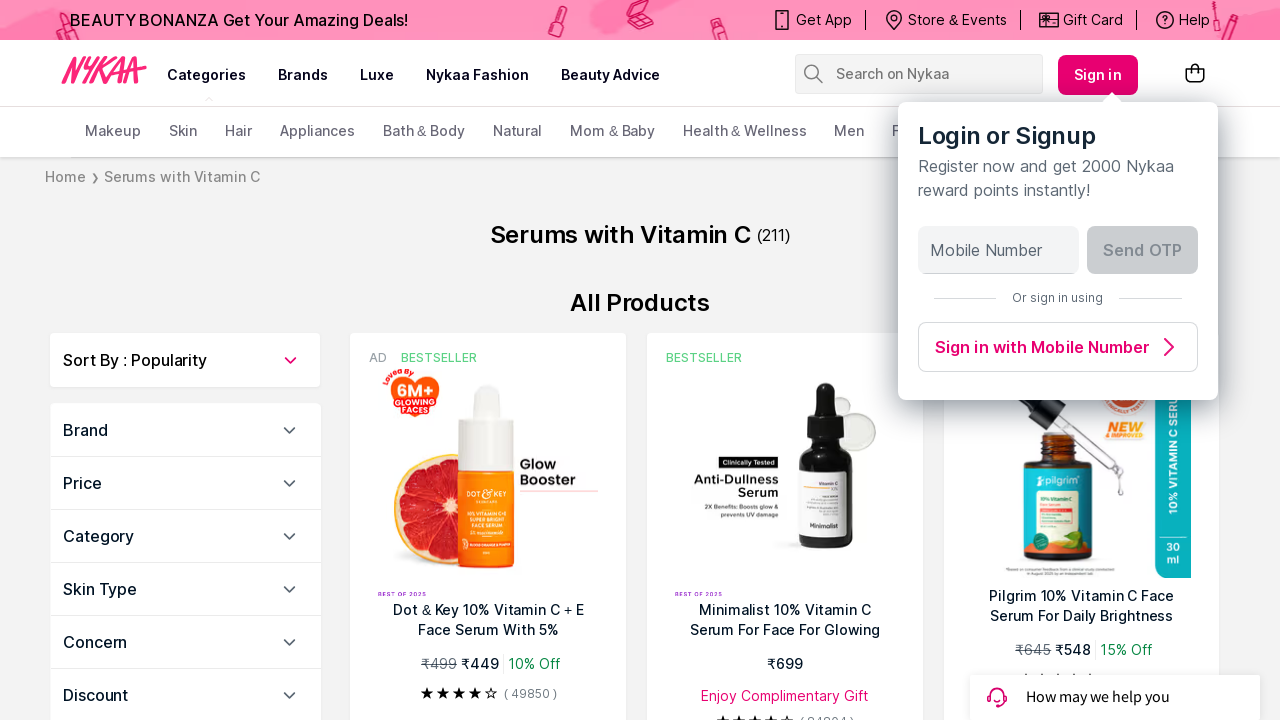

Retrieved all product elements from the page
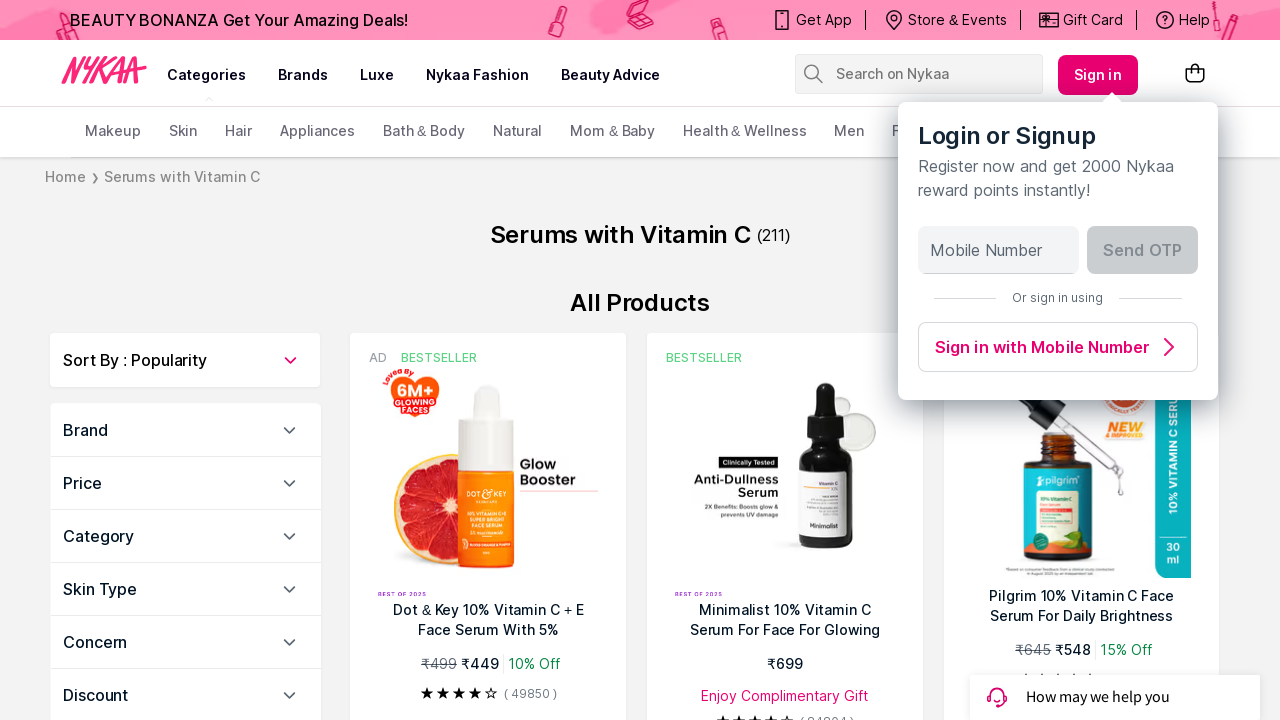

Verified that product listings are present (assertion passed)
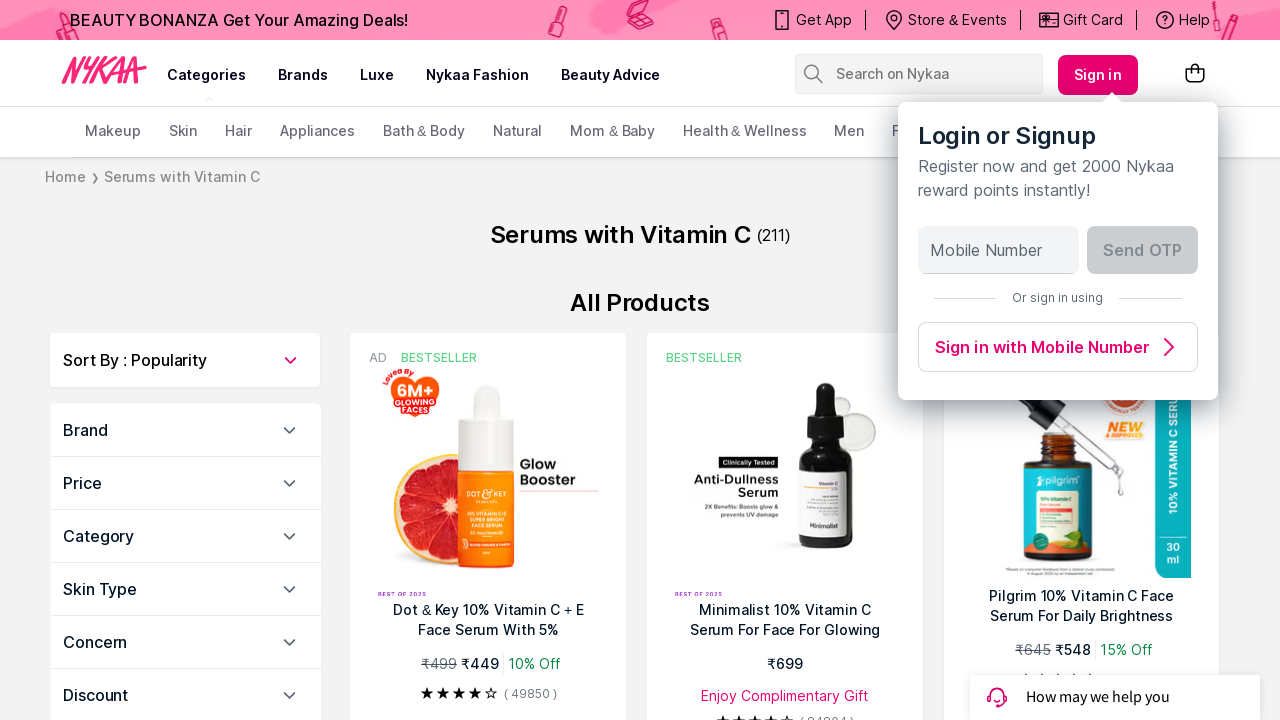

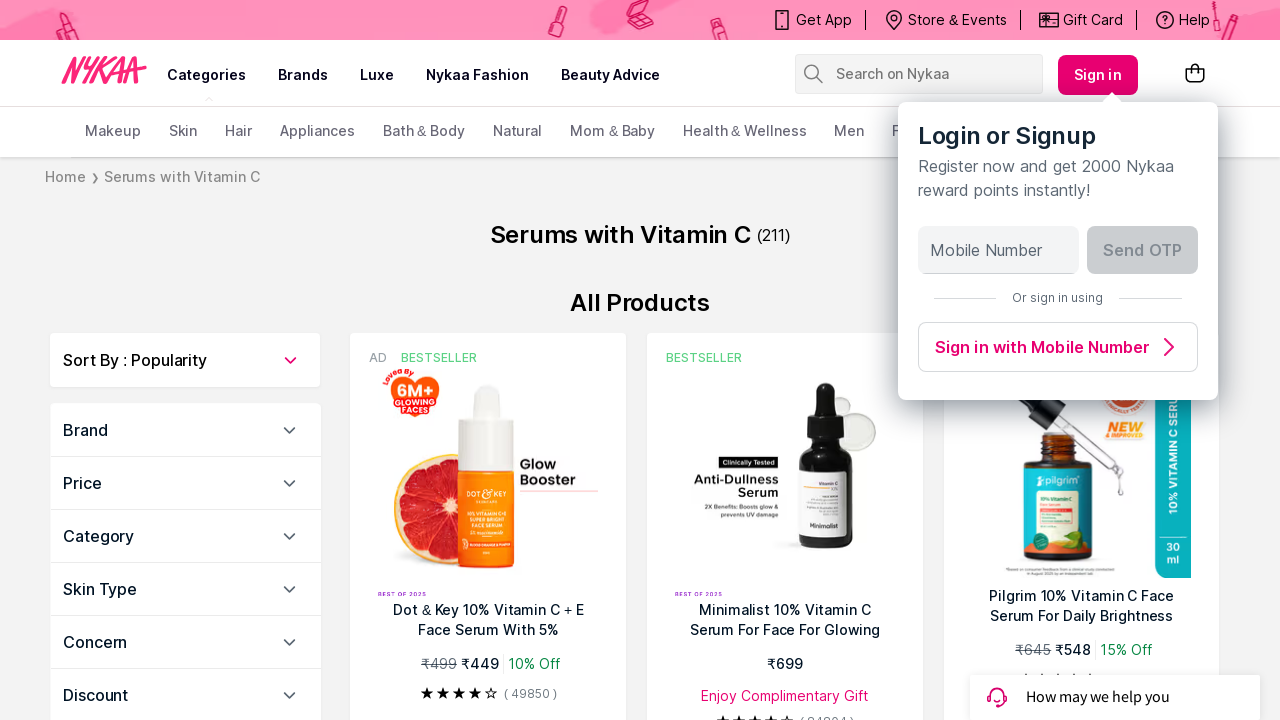